Tests the search functionality on Google Developers documentation site by clicking the search field, typing a query for "puppeteer", and pressing Enter to submit the search.

Starting URL: https://developers.google.com/web/tools/puppeteer/

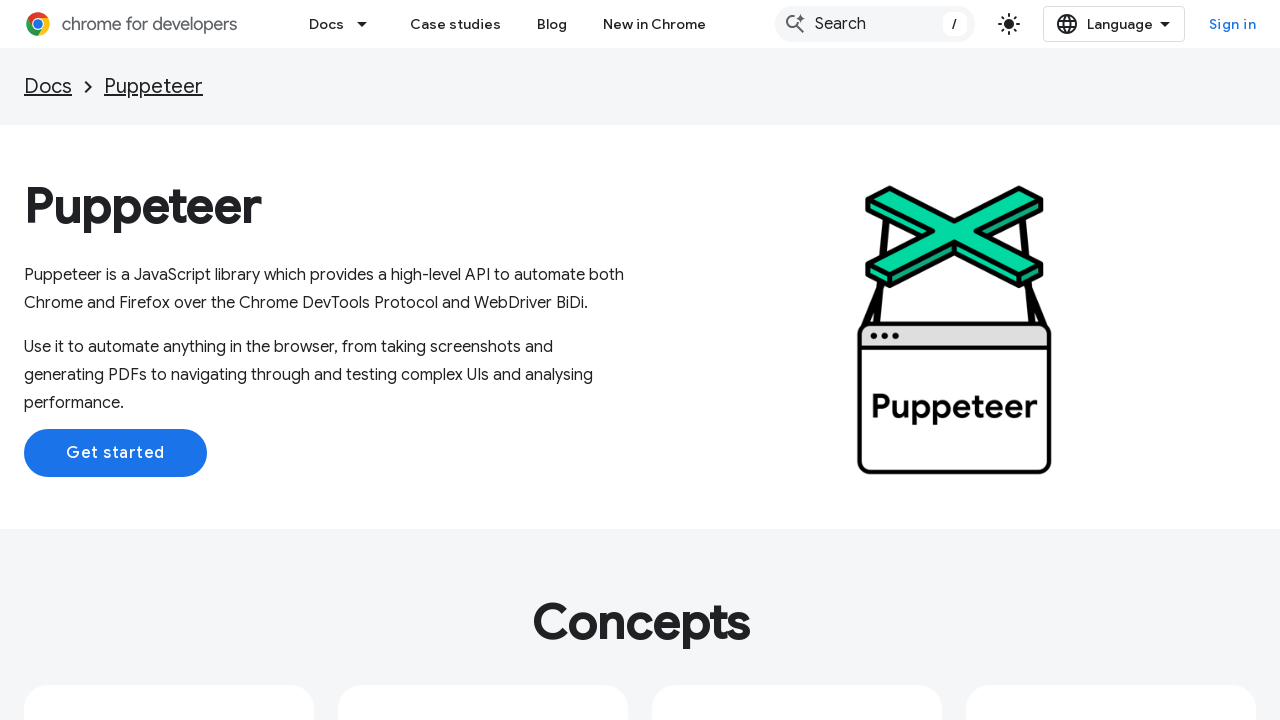

Search field loaded on Google Developers Puppeteer page
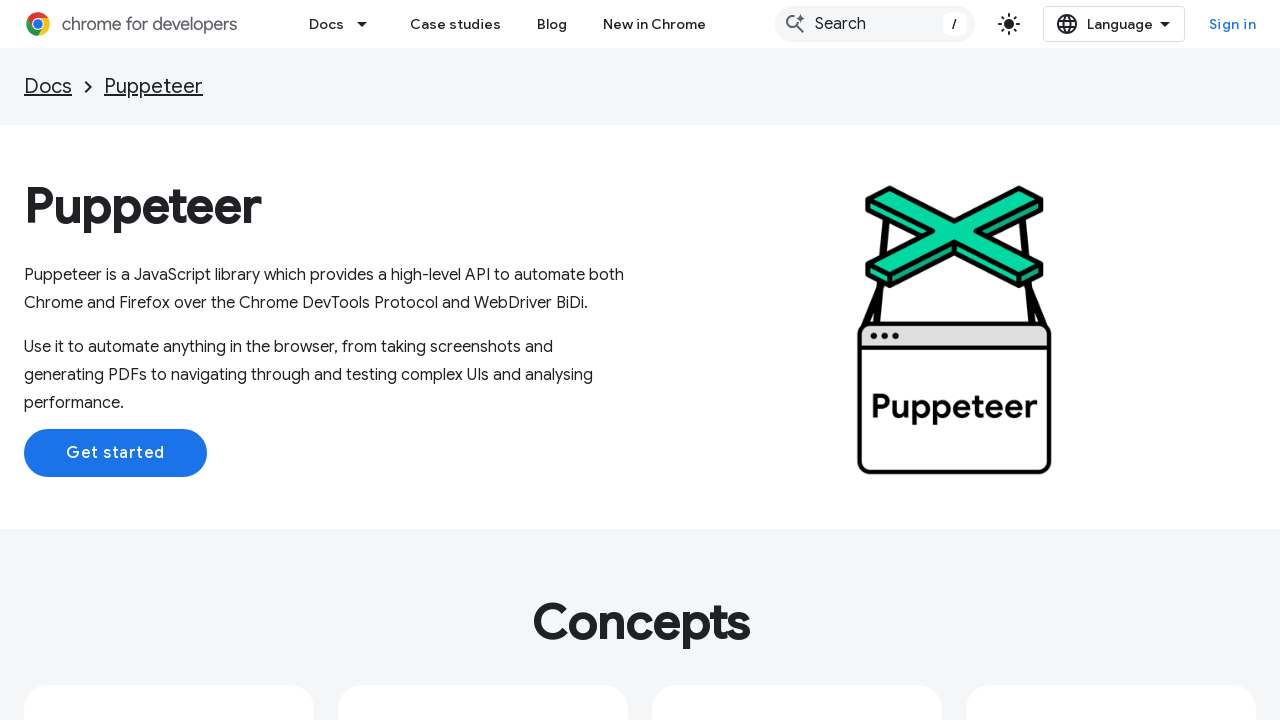

Clicked on the search field at (874, 24) on .devsite-search-field
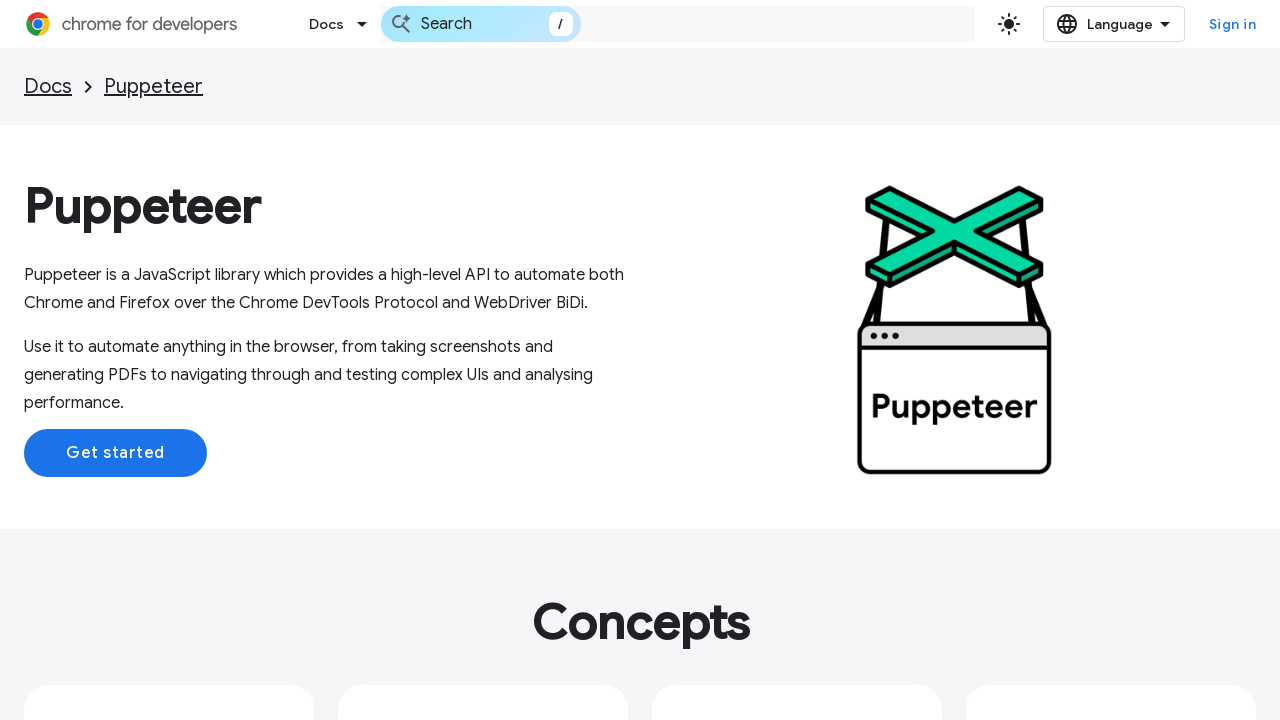

Typed 'puppeteer' in the search field
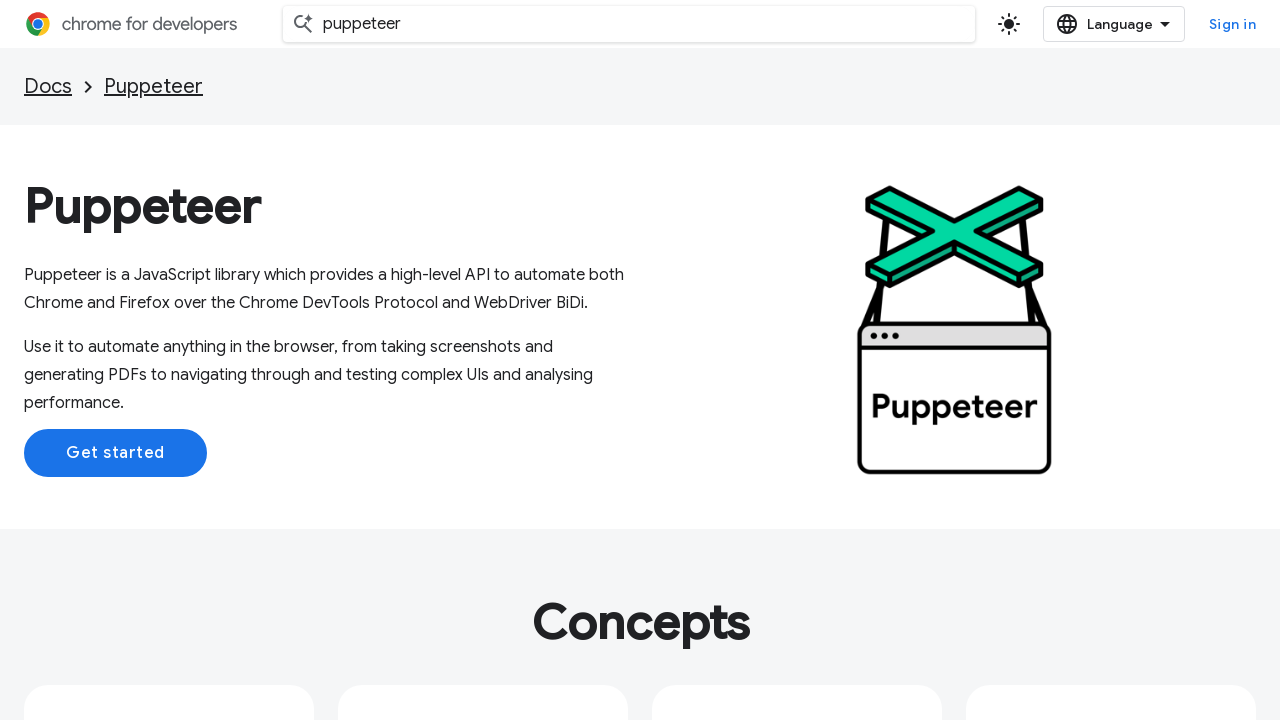

Pressed Enter to submit the search query
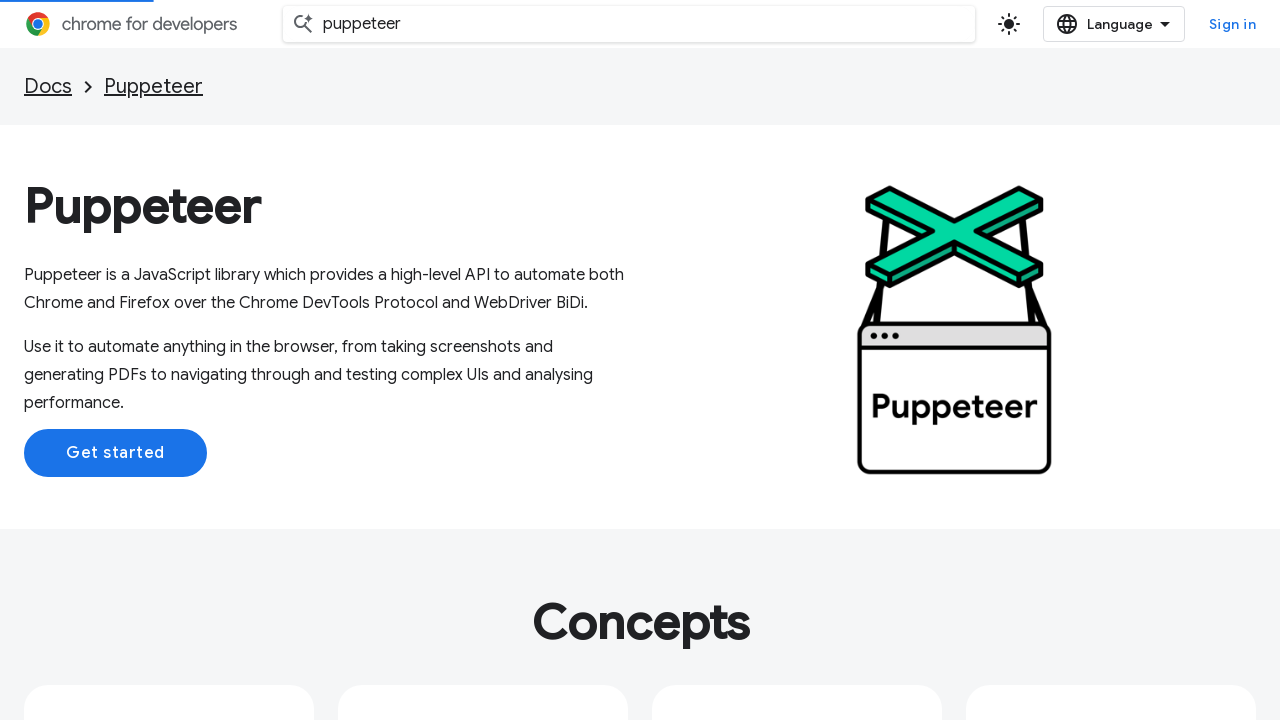

Search results loaded successfully
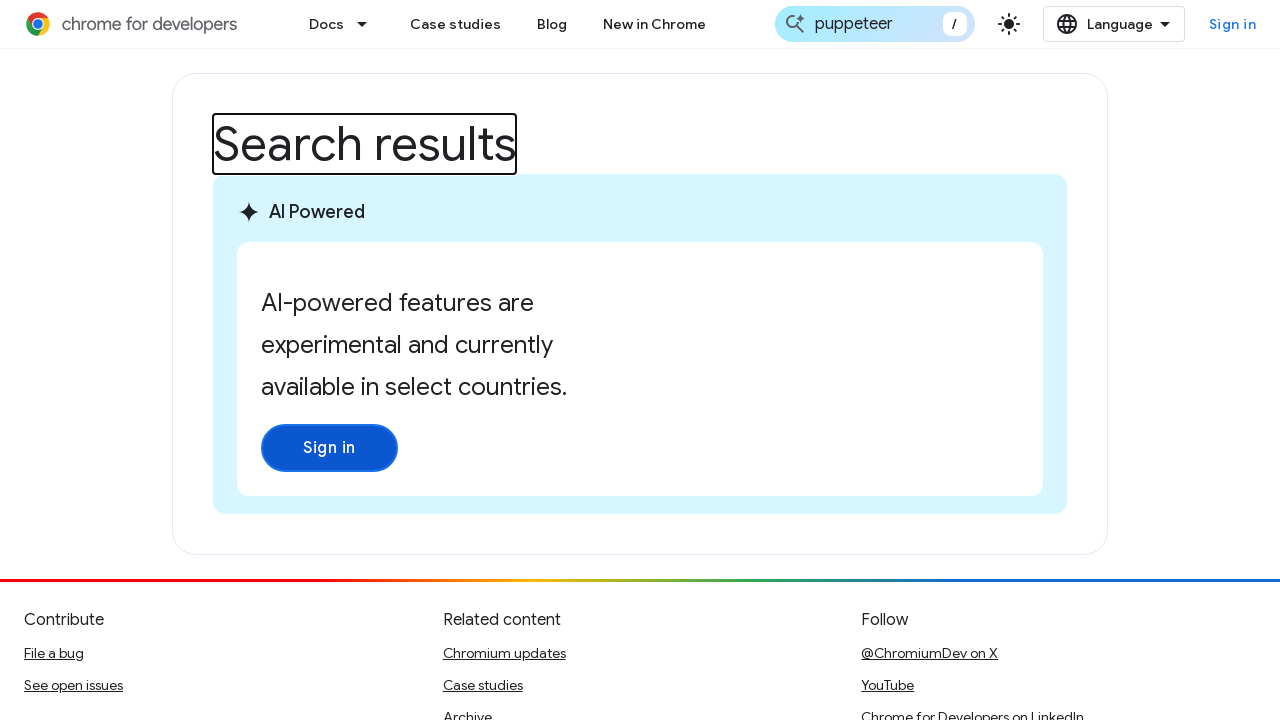

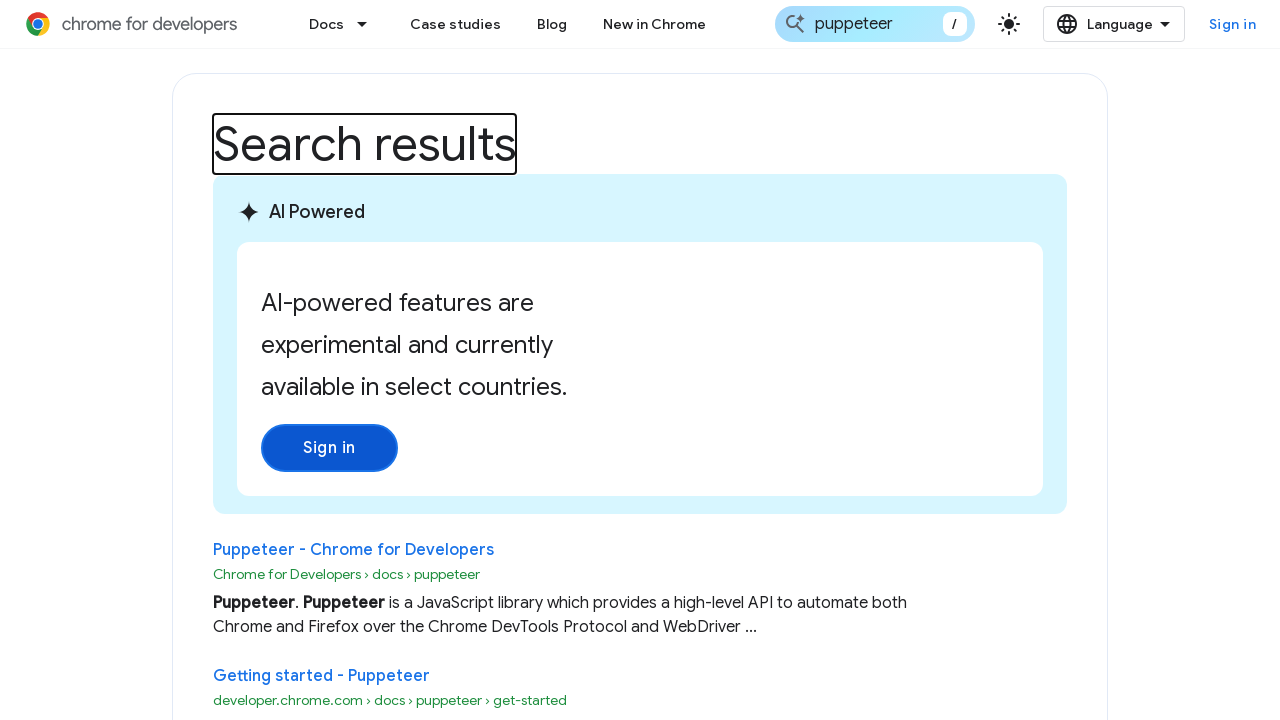